Verifies the home page loads correctly by checking the header text and description text are displayed

Starting URL: https://kristinek.github.io/site

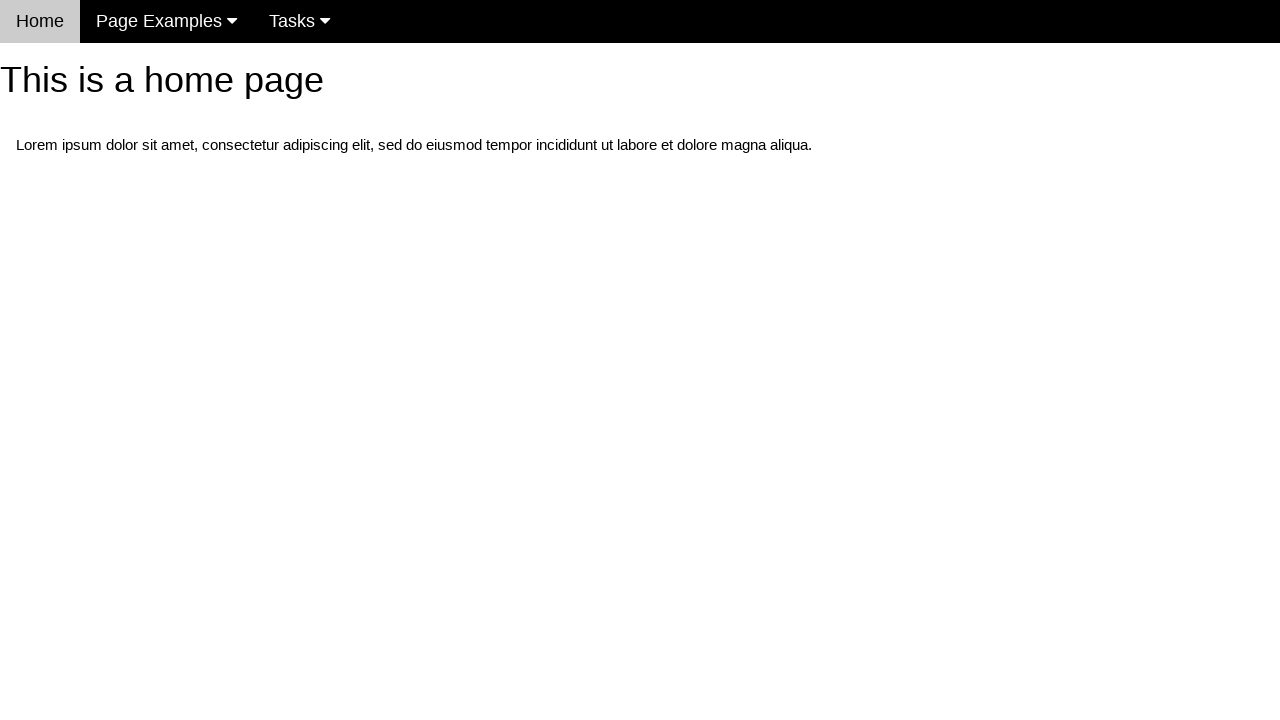

Navigated to home page at https://kristinek.github.io/site
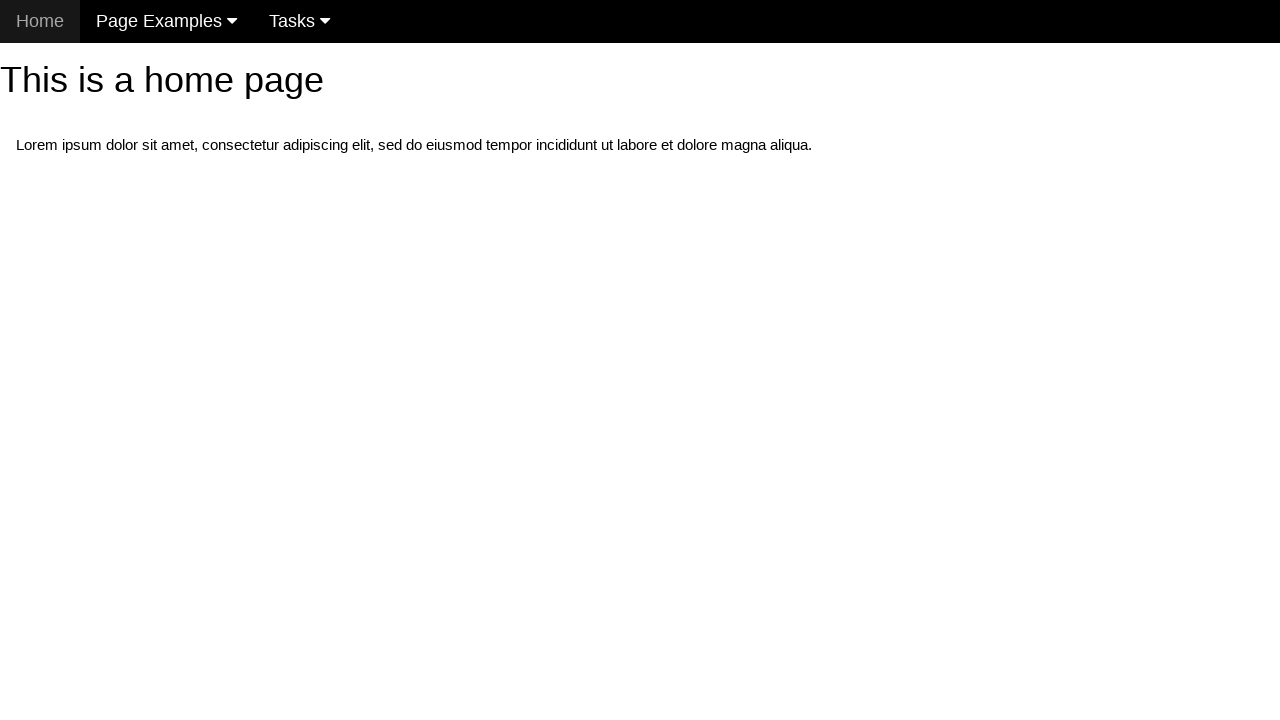

Located h1 header element
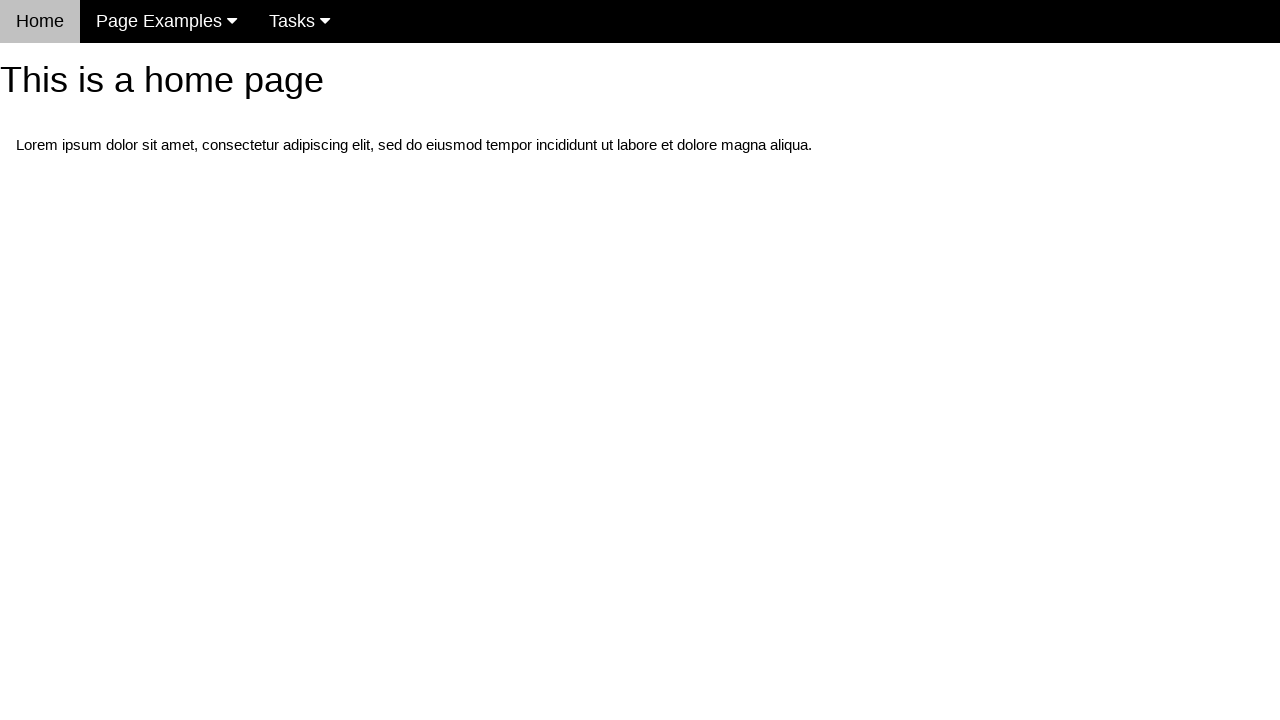

Verified home page header text is 'This is a home page'
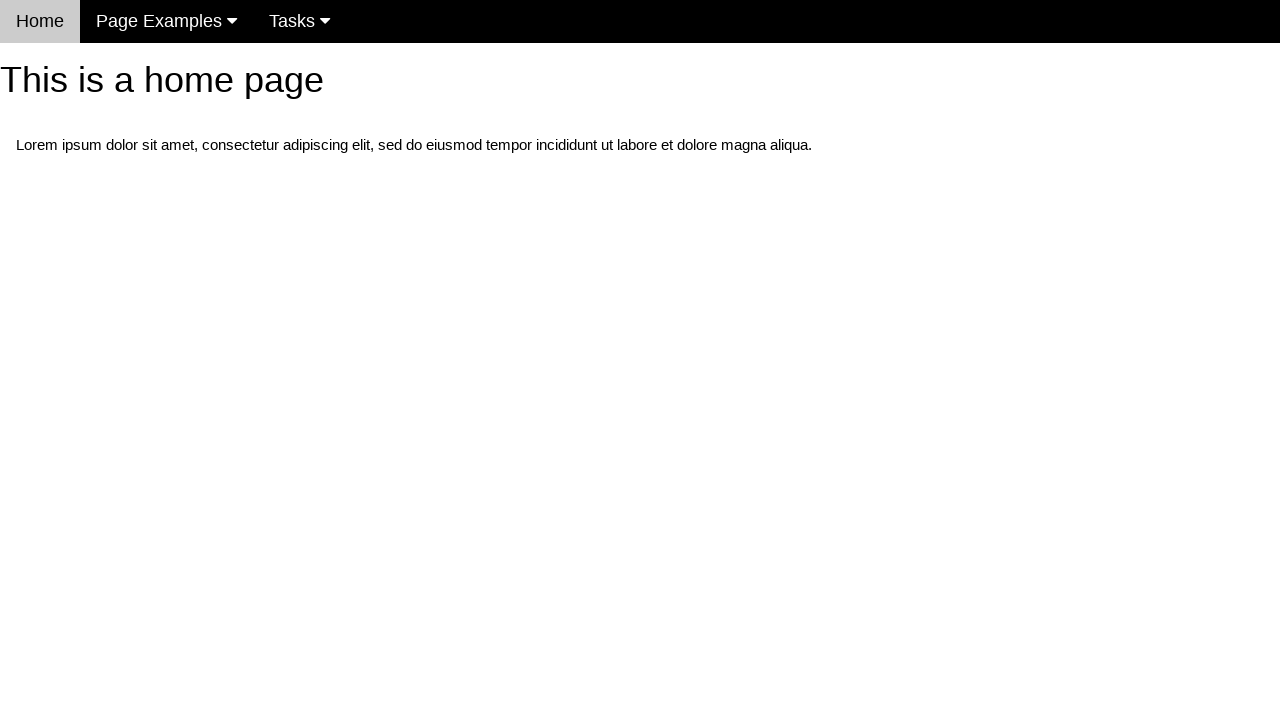

Located paragraph element with description
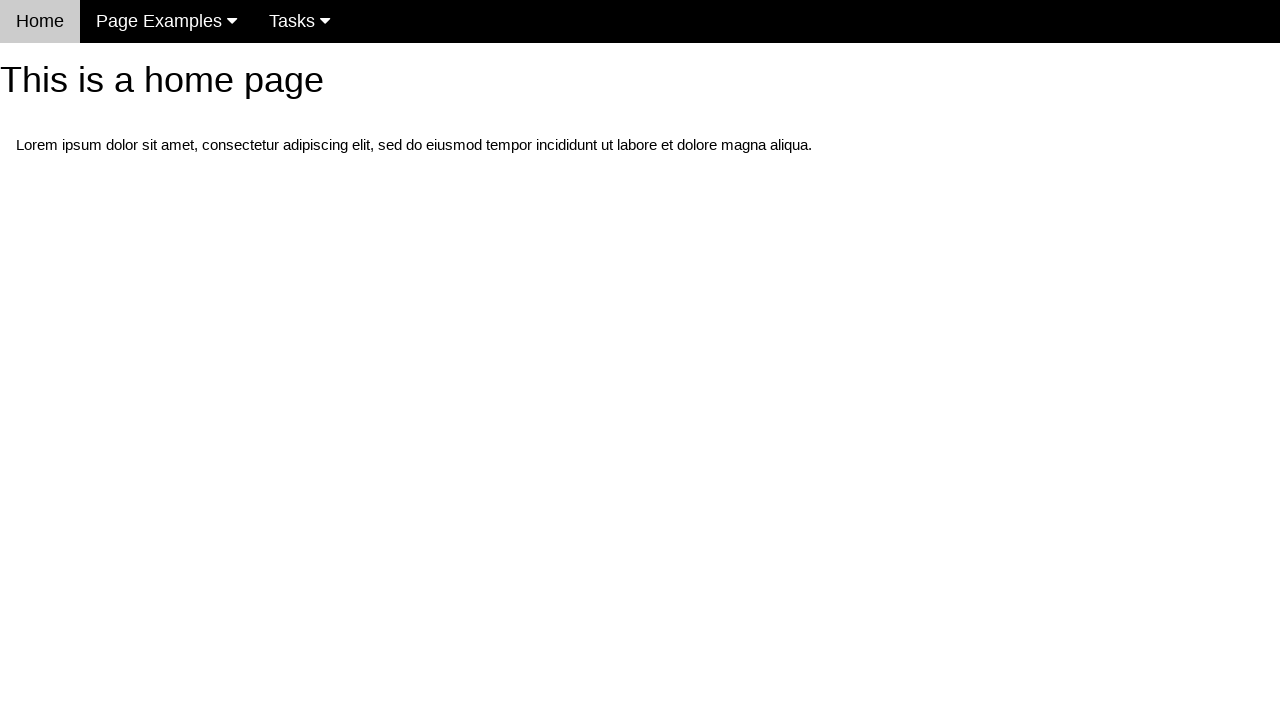

Verified home page description text matches expected Lorem ipsum content
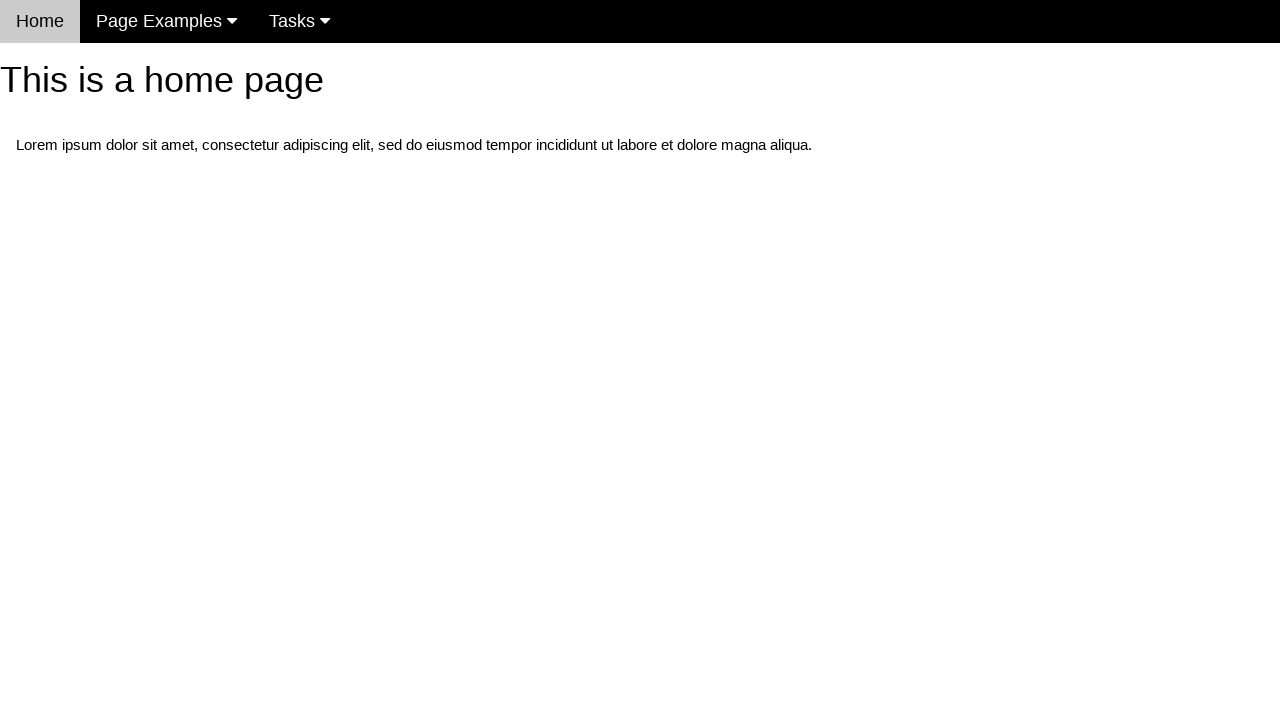

Verified navigation bar menu is visible
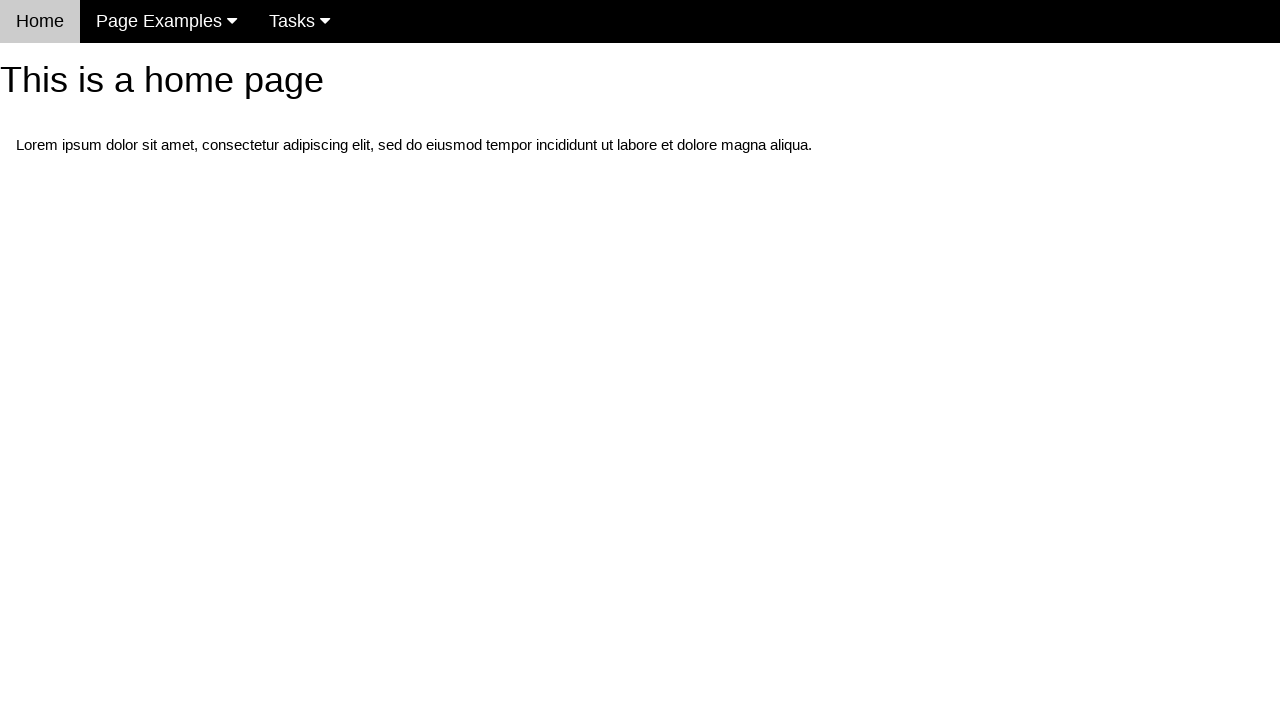

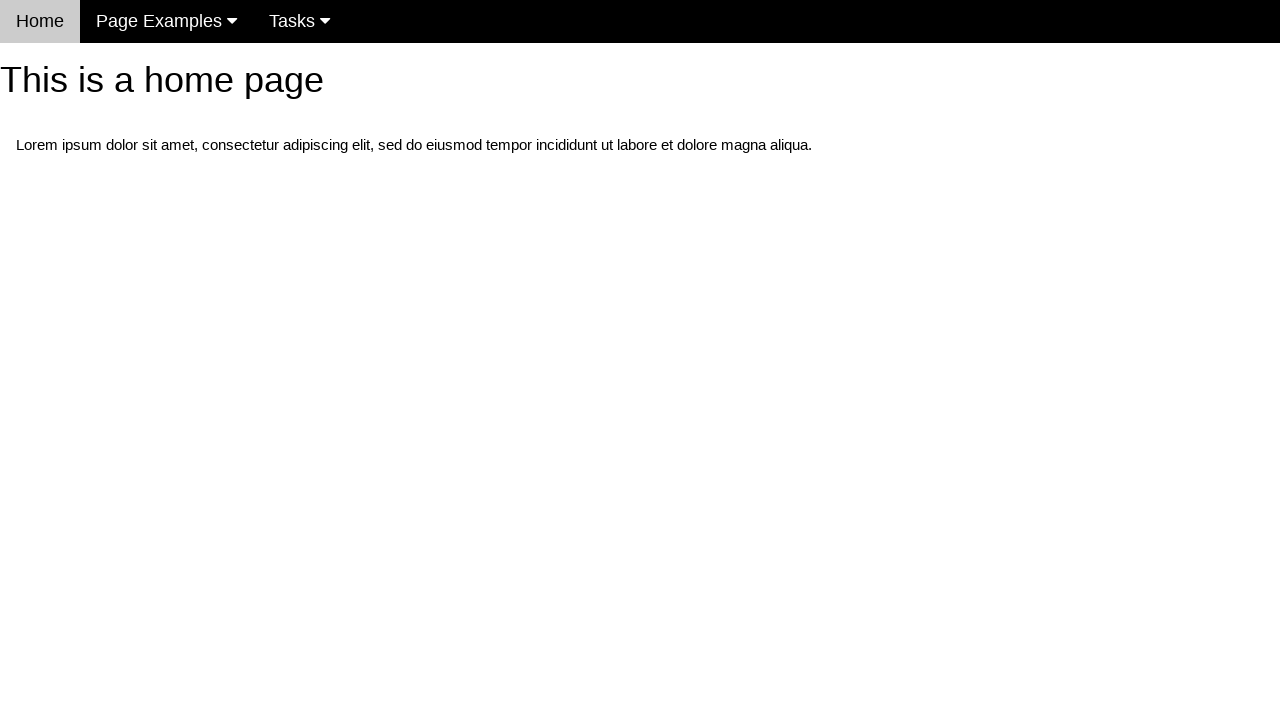